Tests a todo app by clicking on existing items to mark them complete, adding a new item to the list, and verifying the new item was added successfully.

Starting URL: https://lambdatest.github.io/sample-todo-app/

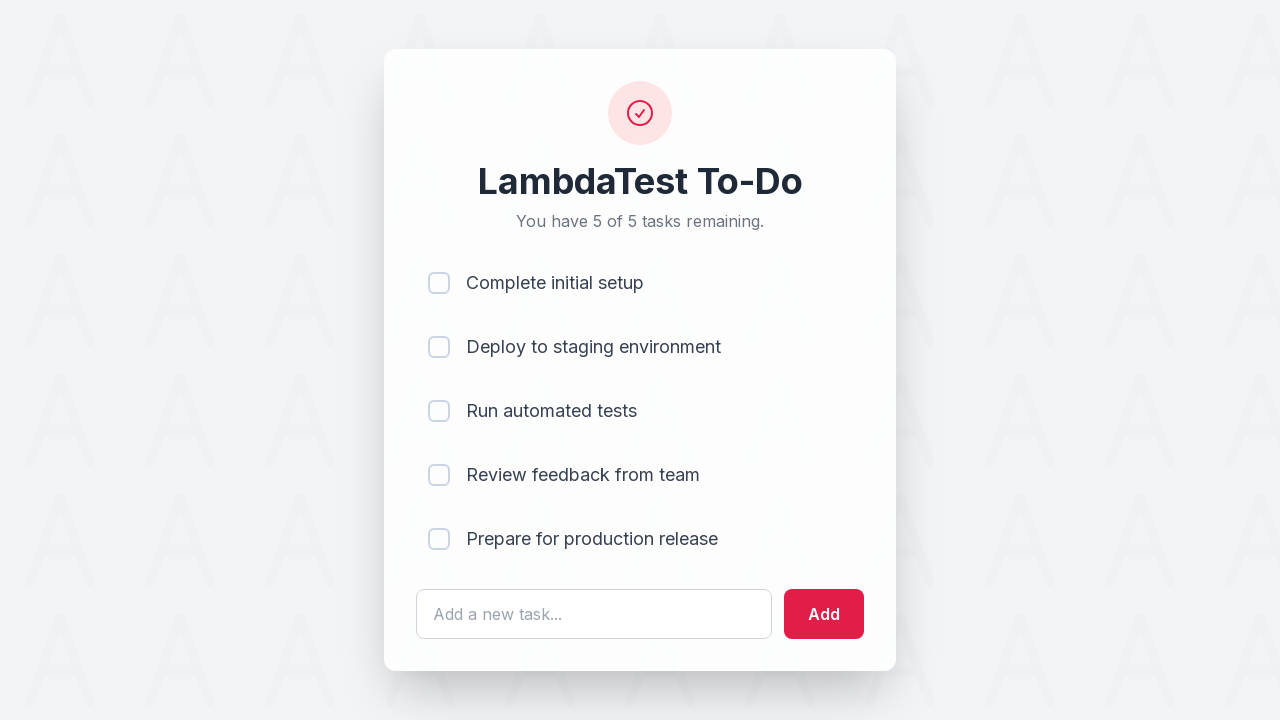

Clicked first todo item to mark it complete at (439, 283) on input[name='li1']
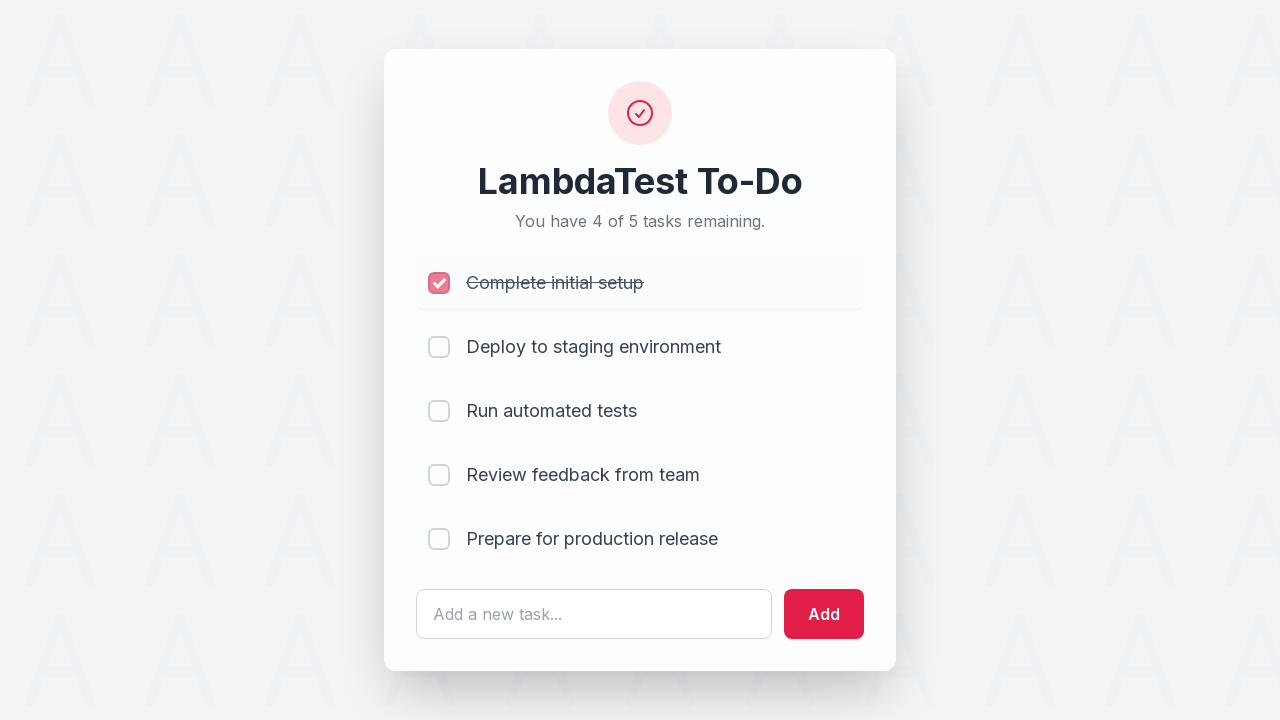

Clicked second todo item to mark it complete at (439, 347) on input[name='li2']
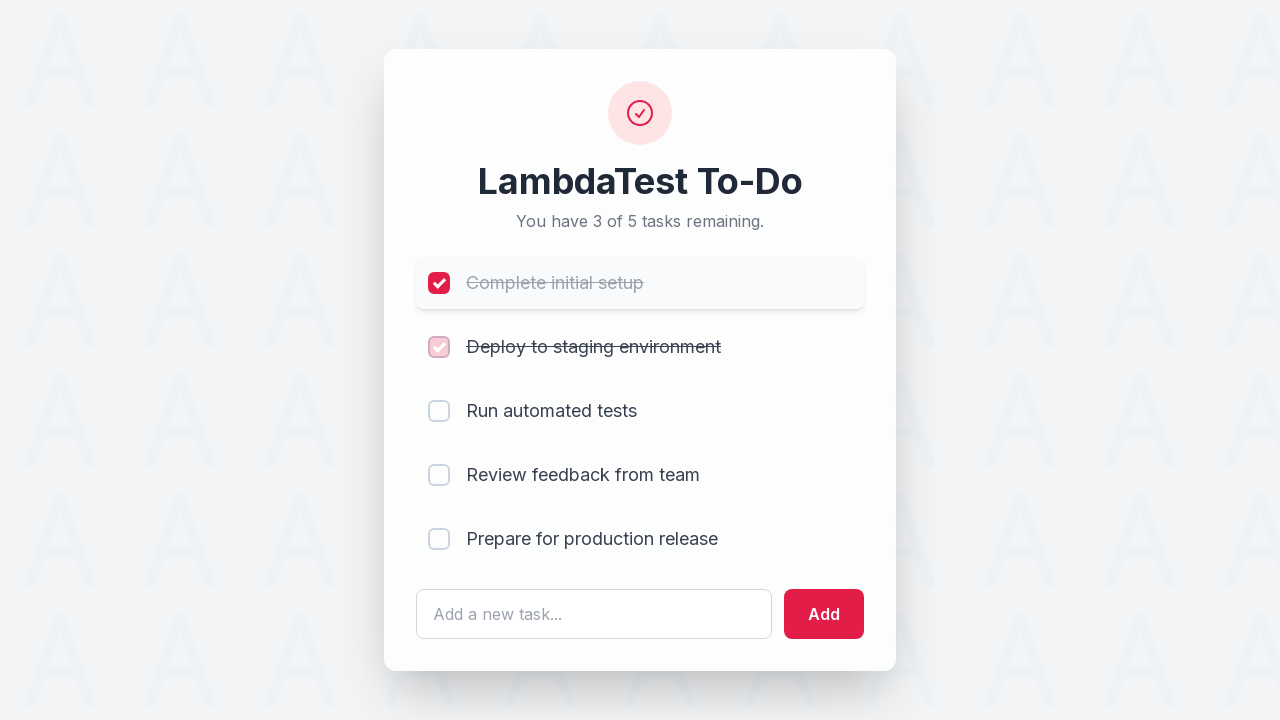

Cleared the todo input field on #sampletodotext
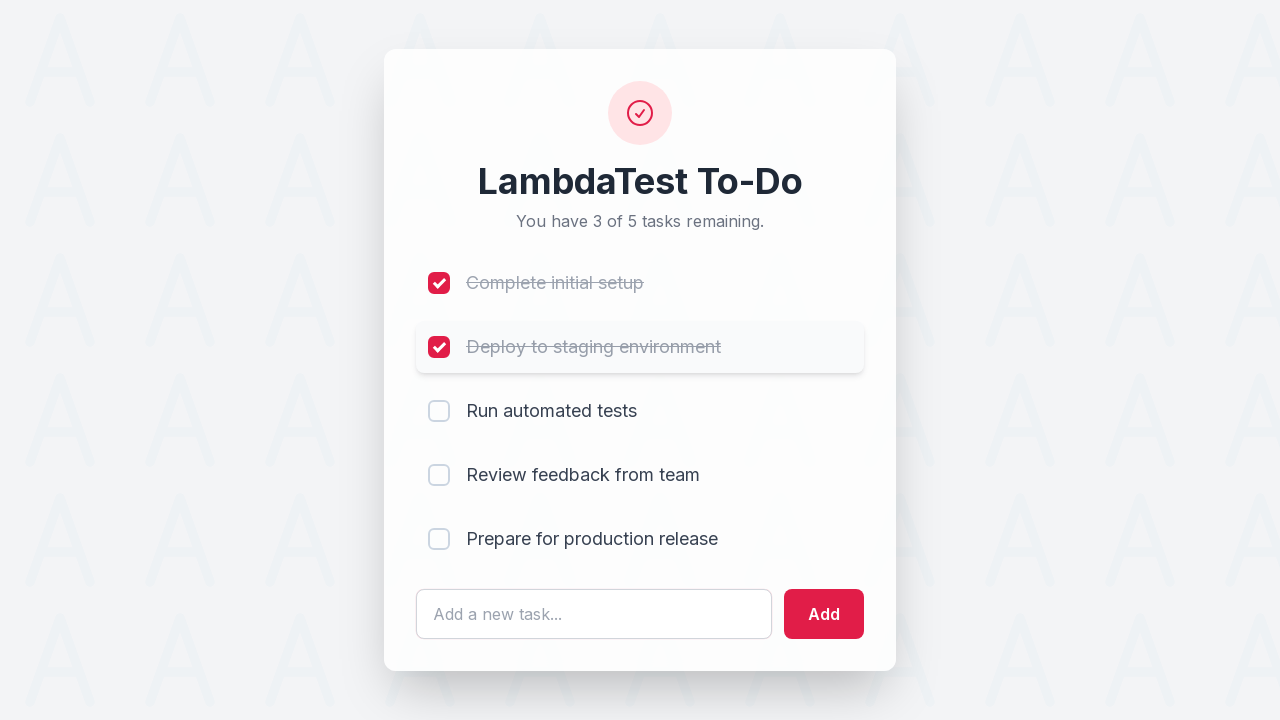

Filled input field with new todo item text 'Yey, Let's add it to list' on #sampletodotext
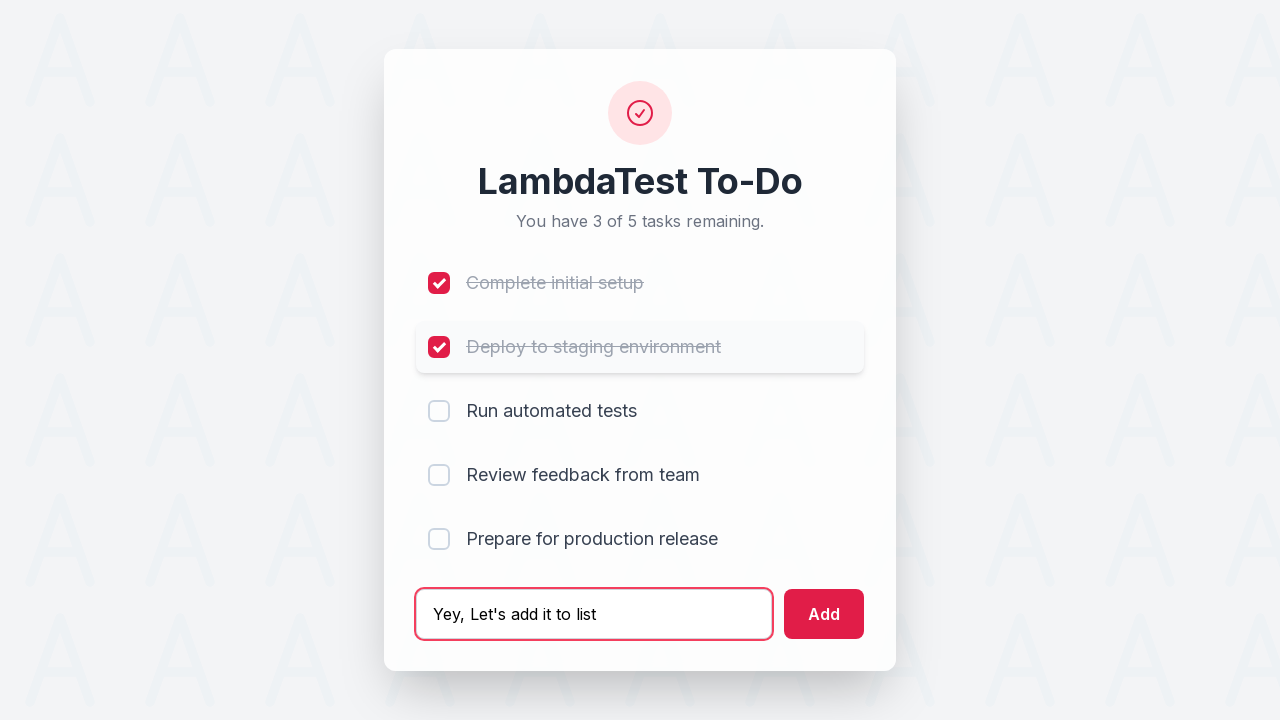

Clicked add button to add new todo item at (824, 614) on #addbutton
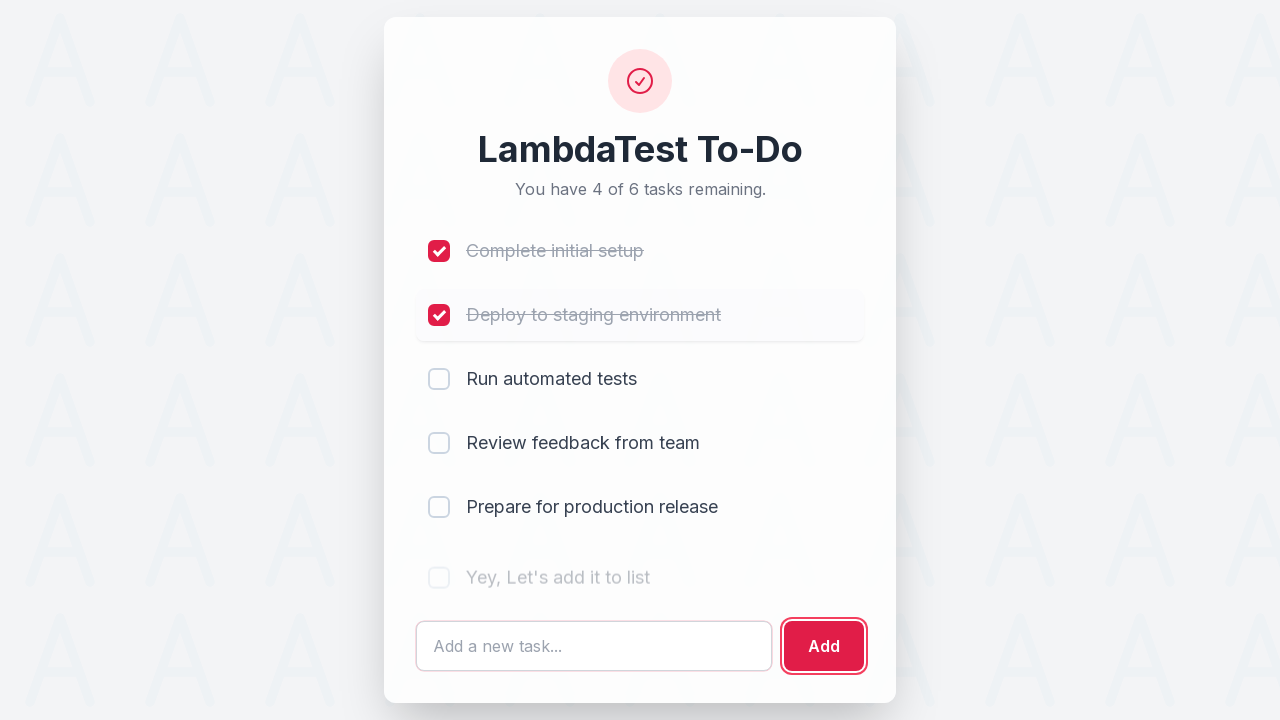

New todo item successfully added and visible in the list
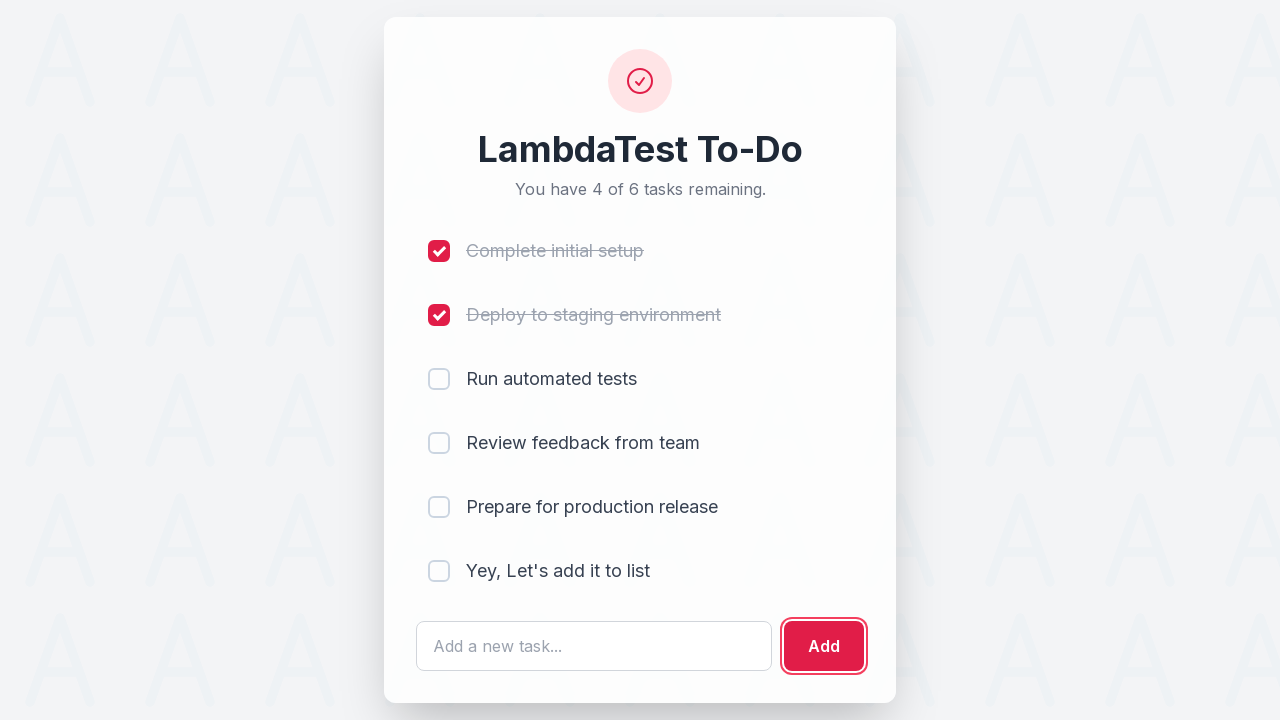

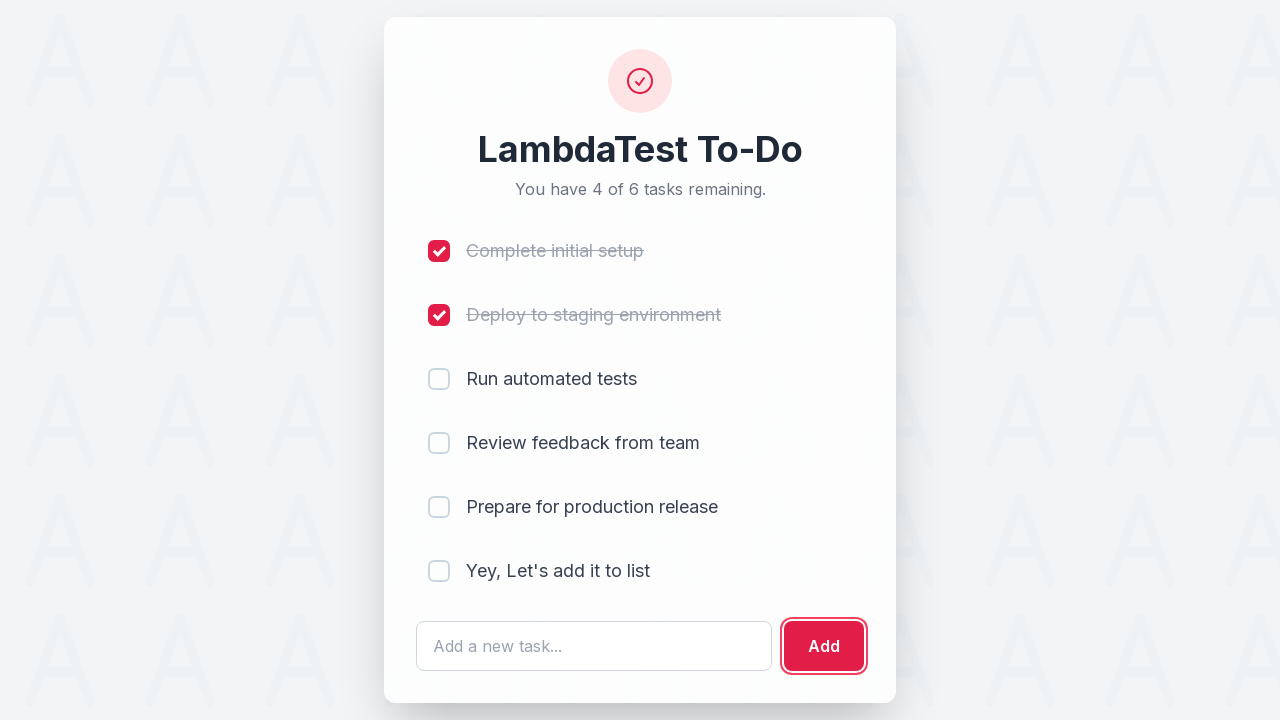